Tests a sample automation form by clearing and filling first name, last name, and address fields with test data.

Starting URL: https://seleniumautomationpractice.blogspot.com/2017/10/automation-testing-sample_28.html

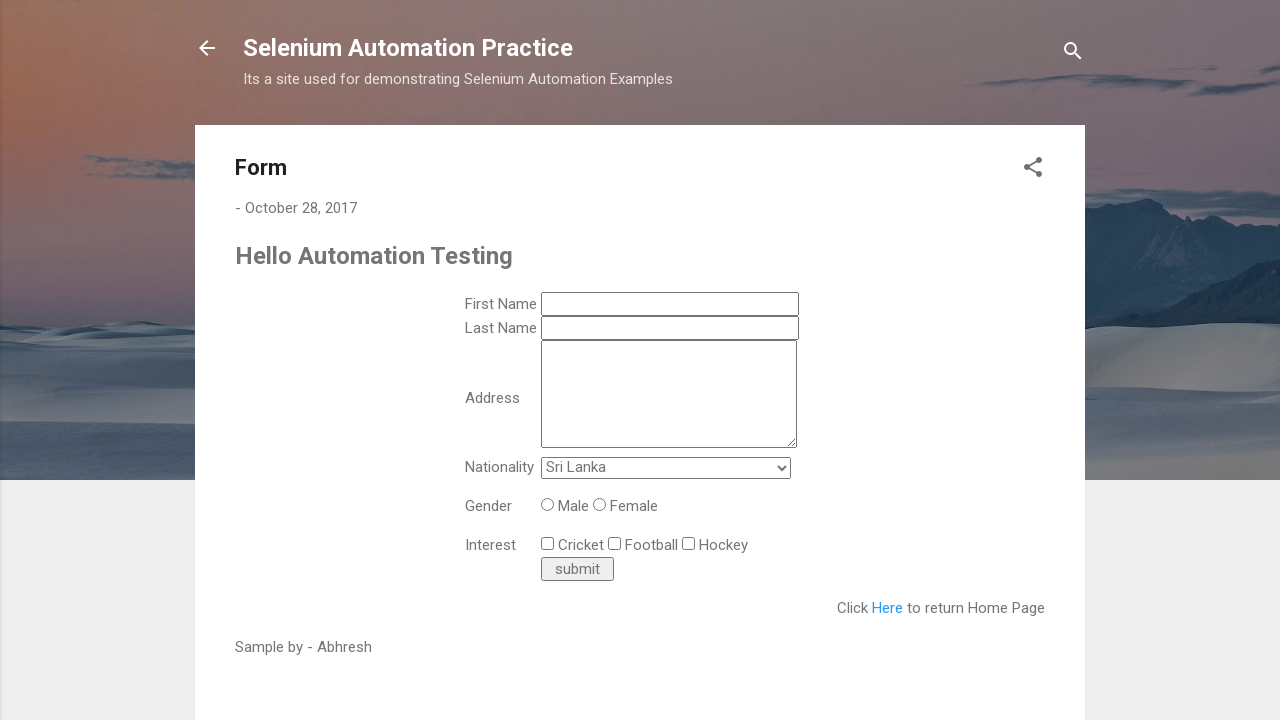

Cleared first name field on #ts_first_name
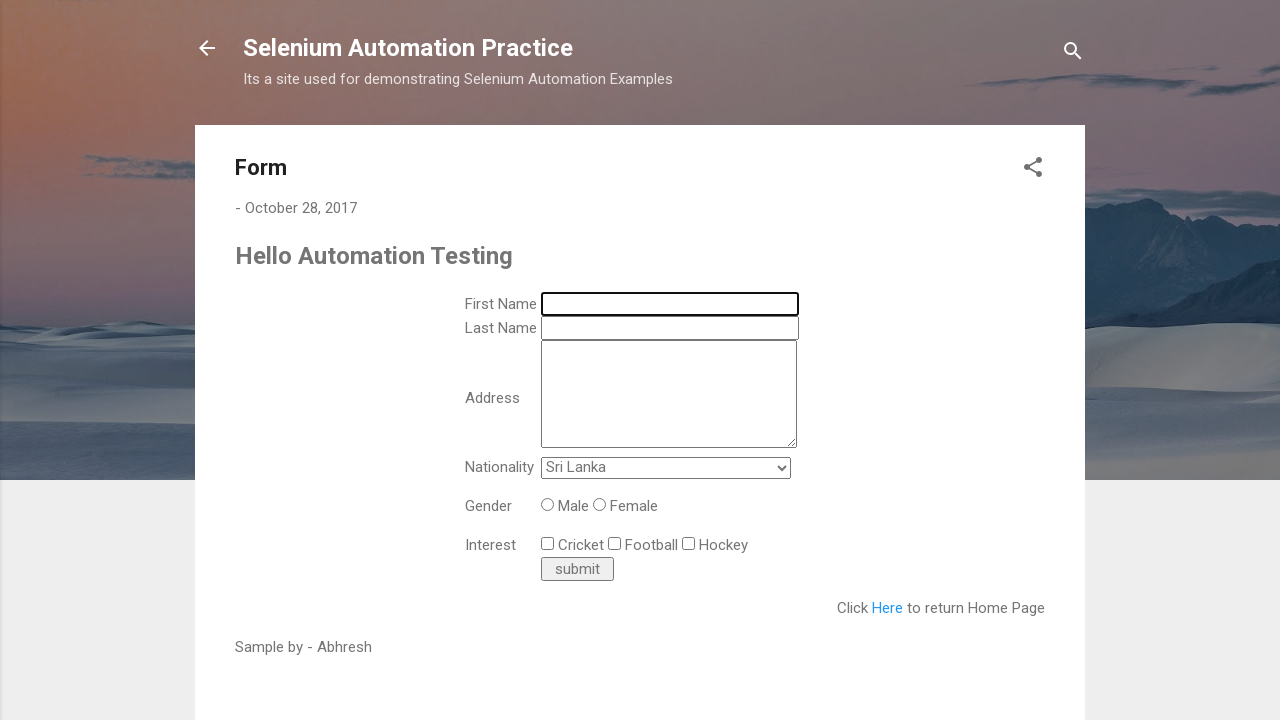

Filled first name field with 'Jennifer' on #ts_first_name
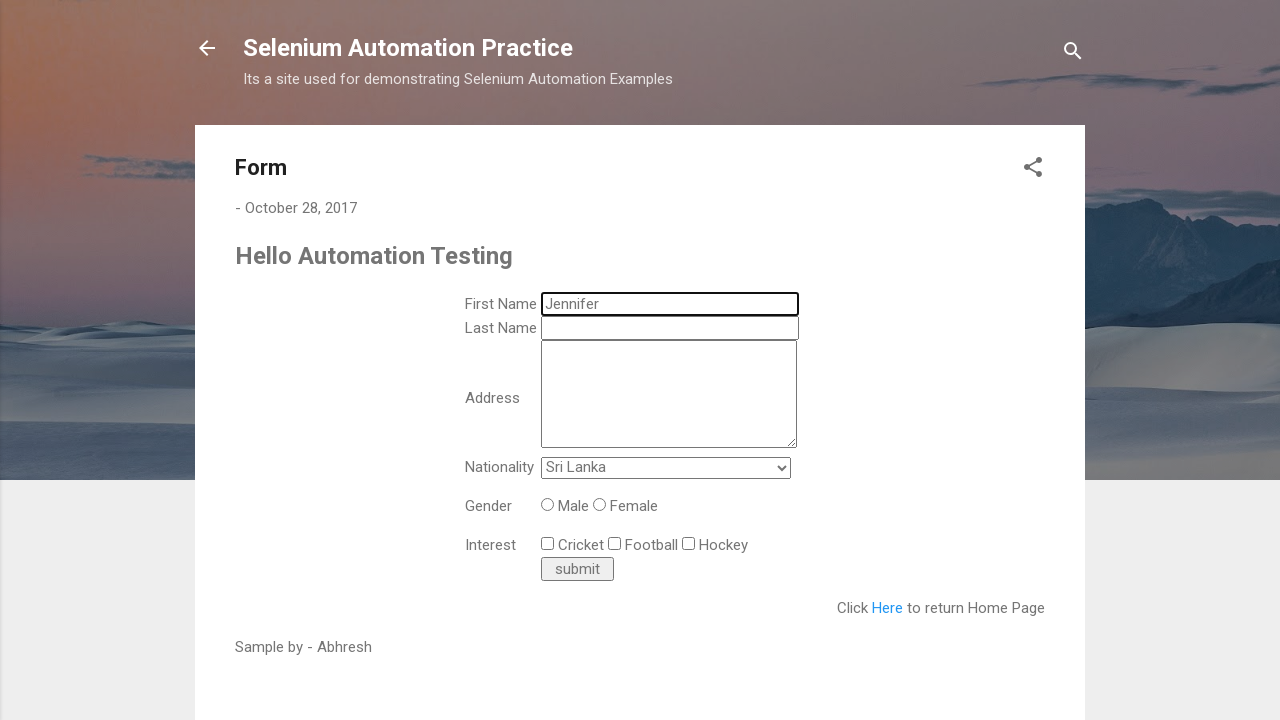

Cleared last name field on #ts_last_name
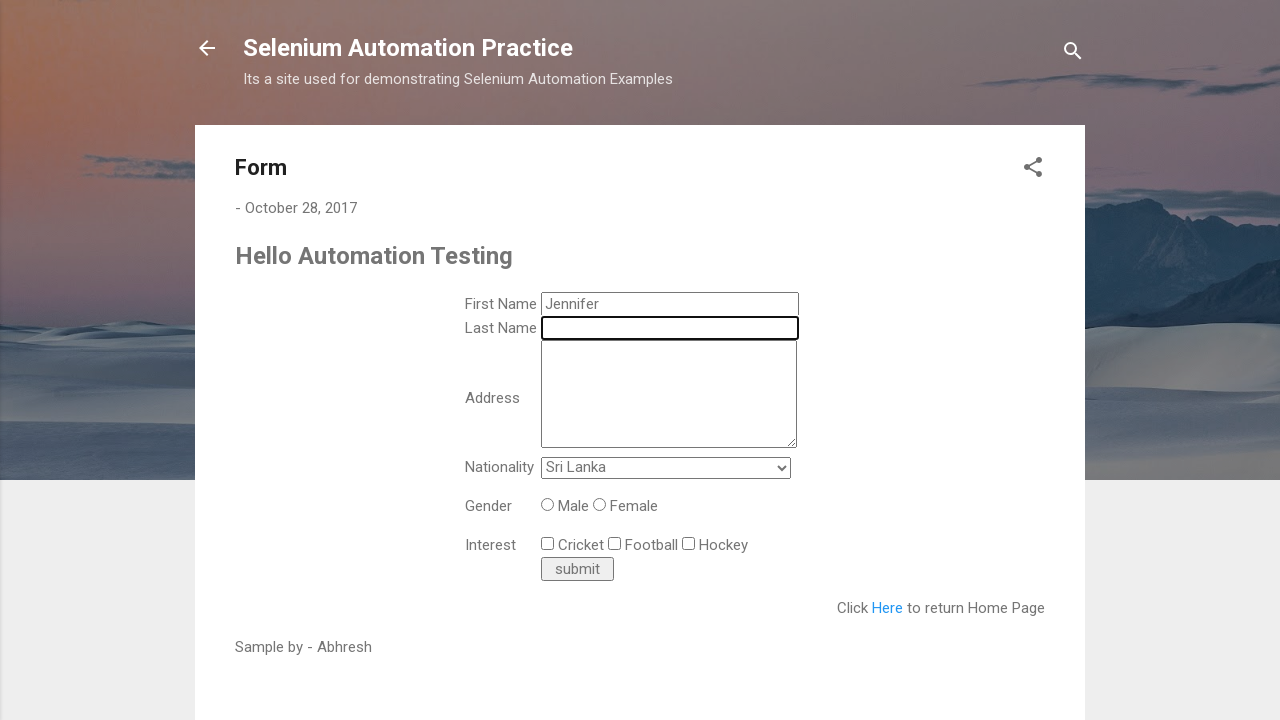

Filled last name field with 'Martinez' on #ts_last_name
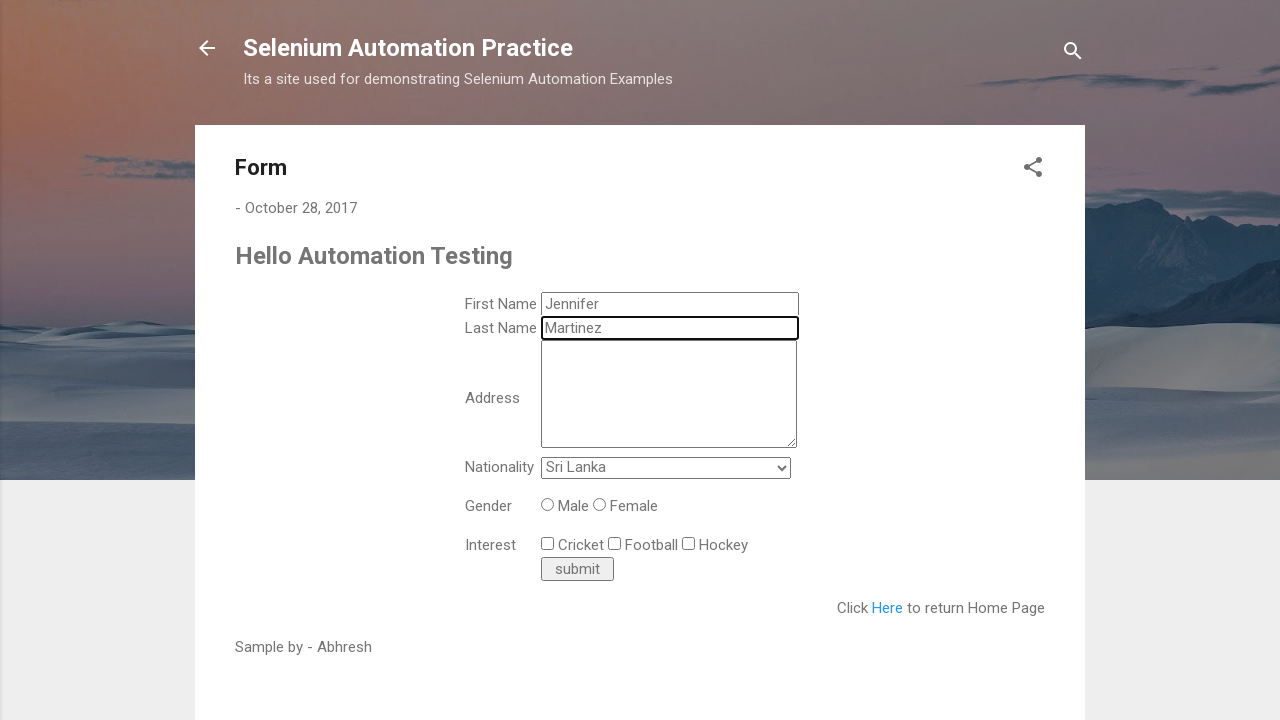

Cleared address field on #ts_address
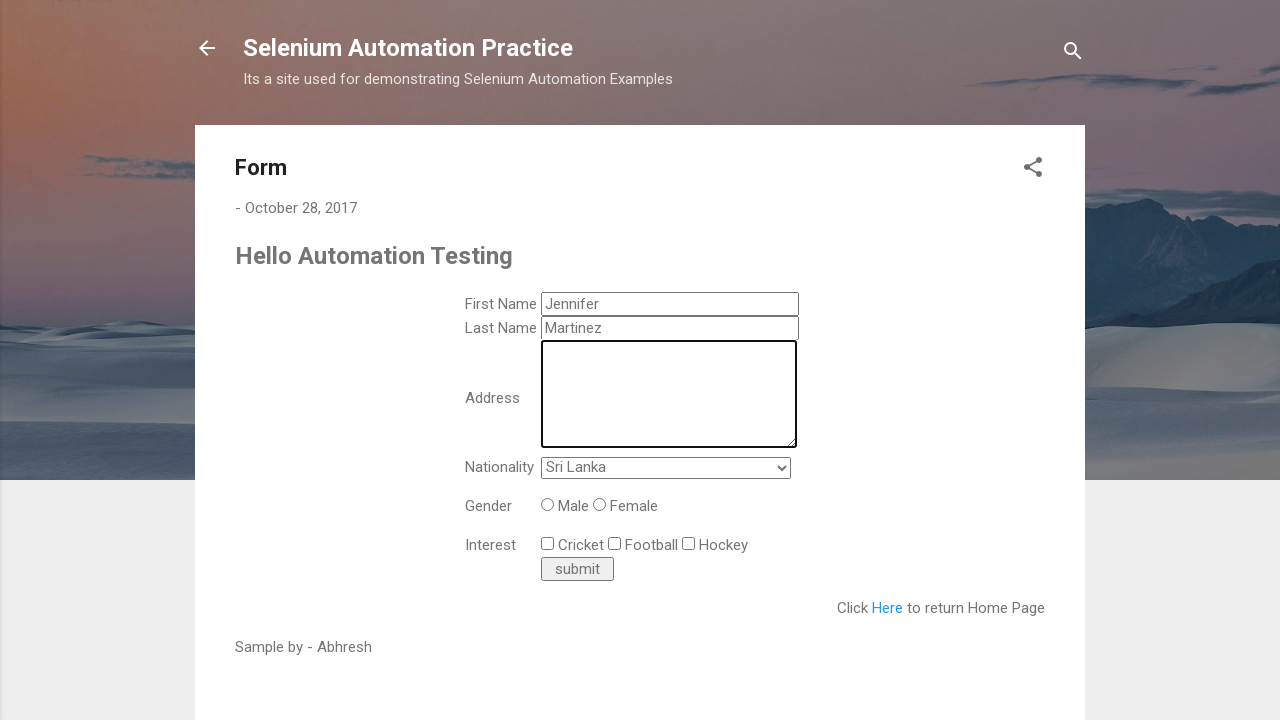

Filled address field with '742 Evergreen Terrace, Springfield' on #ts_address
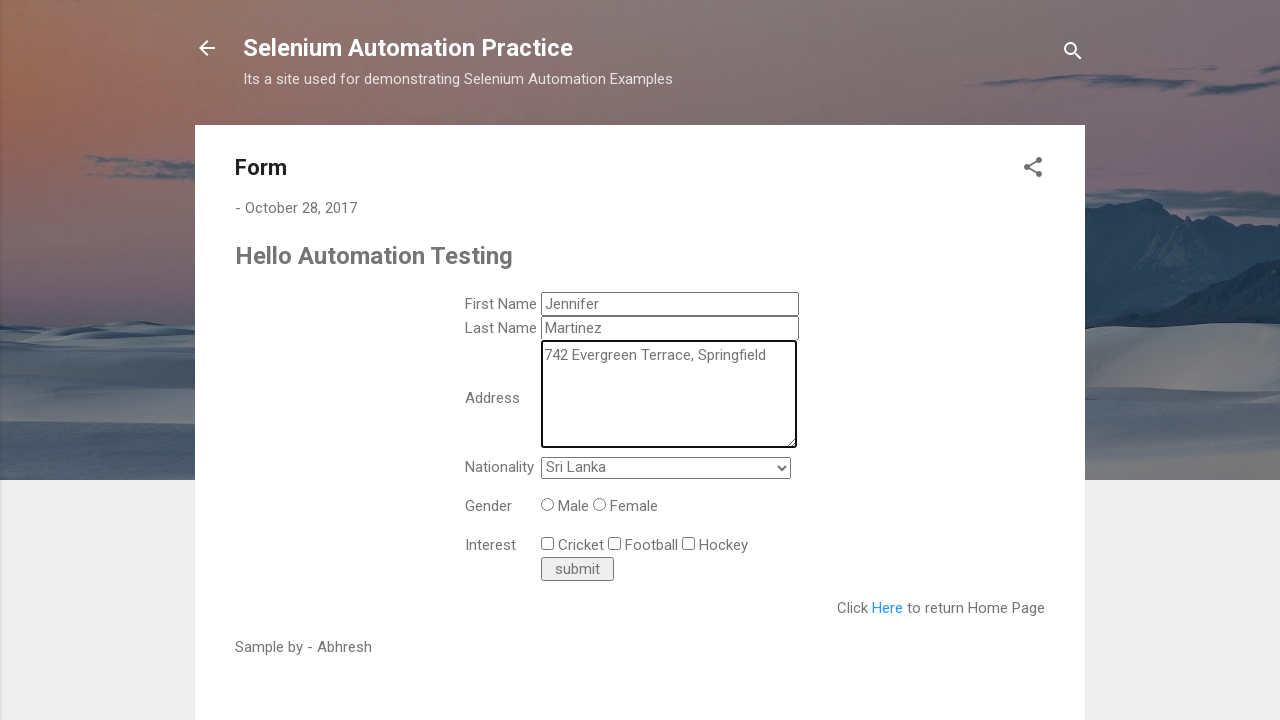

Waited 1 second to observe completed form
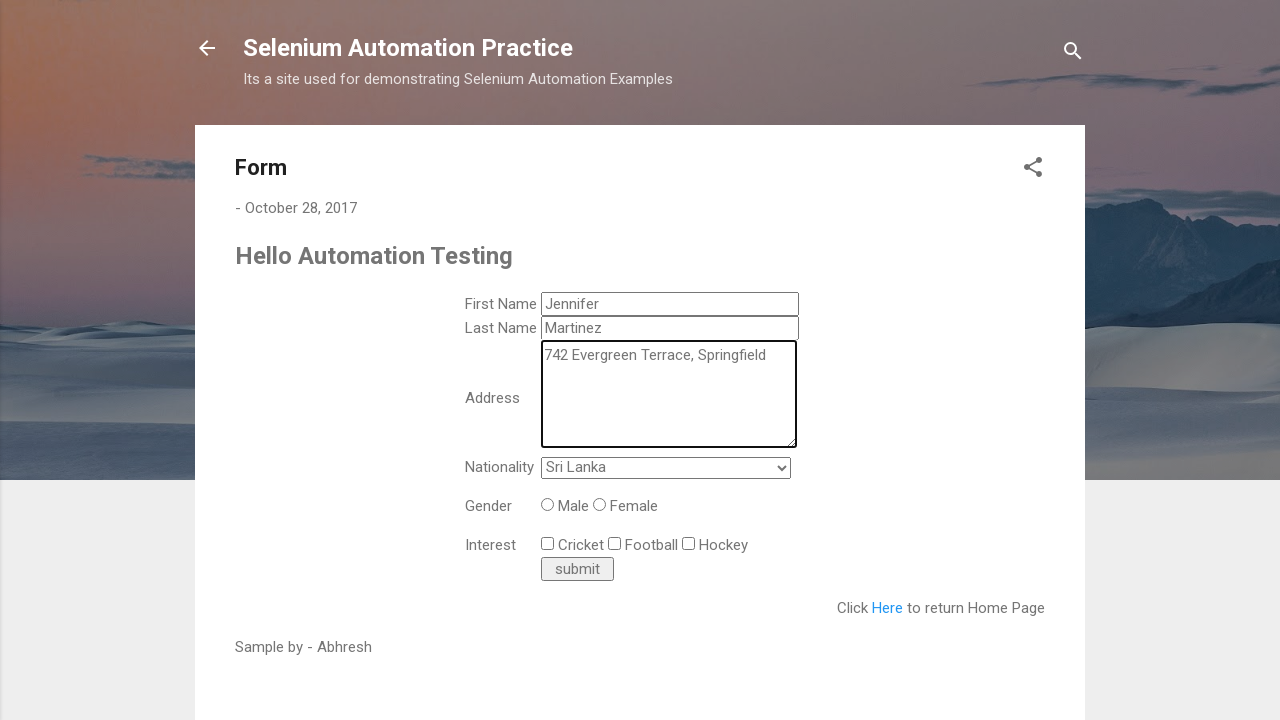

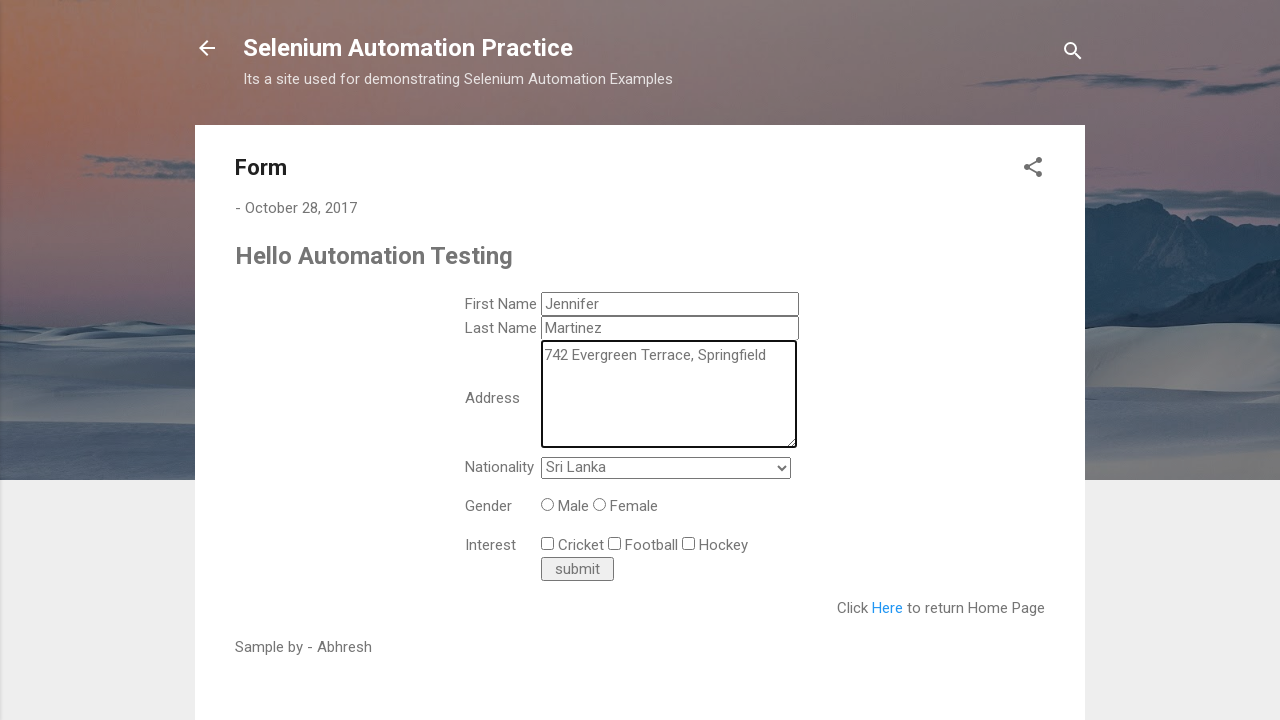